Tests that new todo items are appended to the bottom of the list by adding three items and verifying the count

Starting URL: https://demo.playwright.dev/todomvc

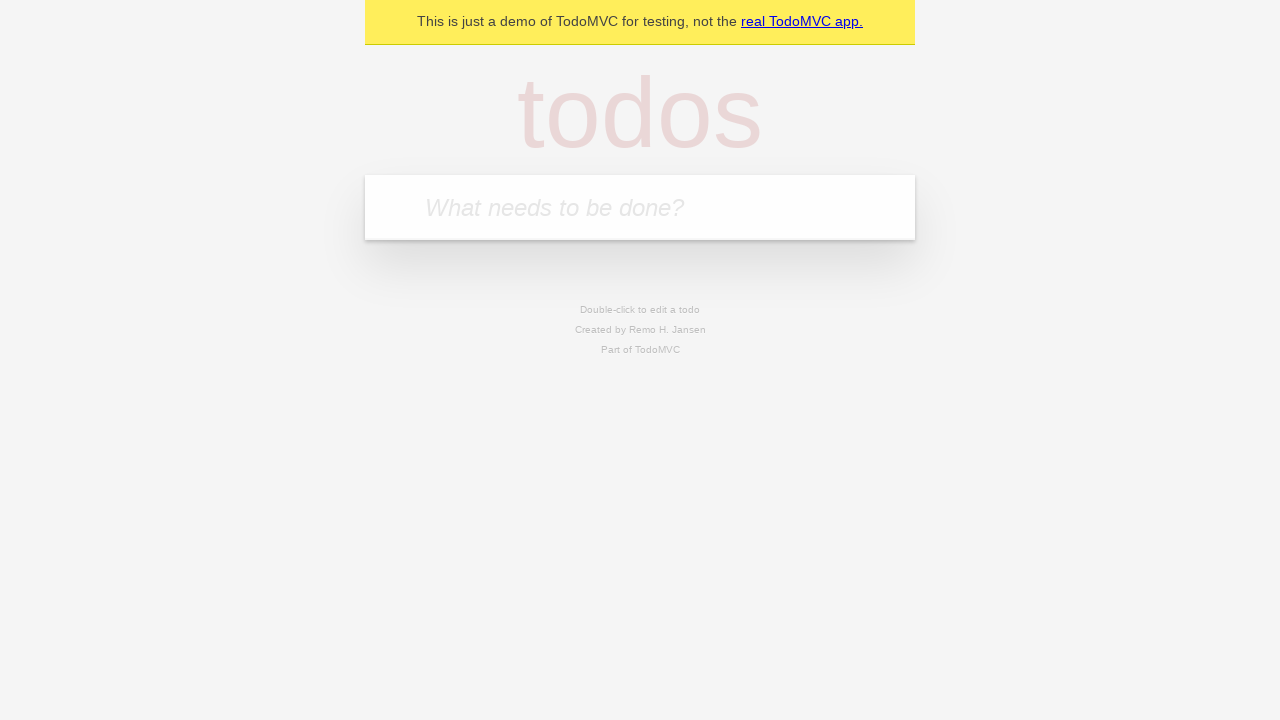

Located the 'What needs to be done?' input field
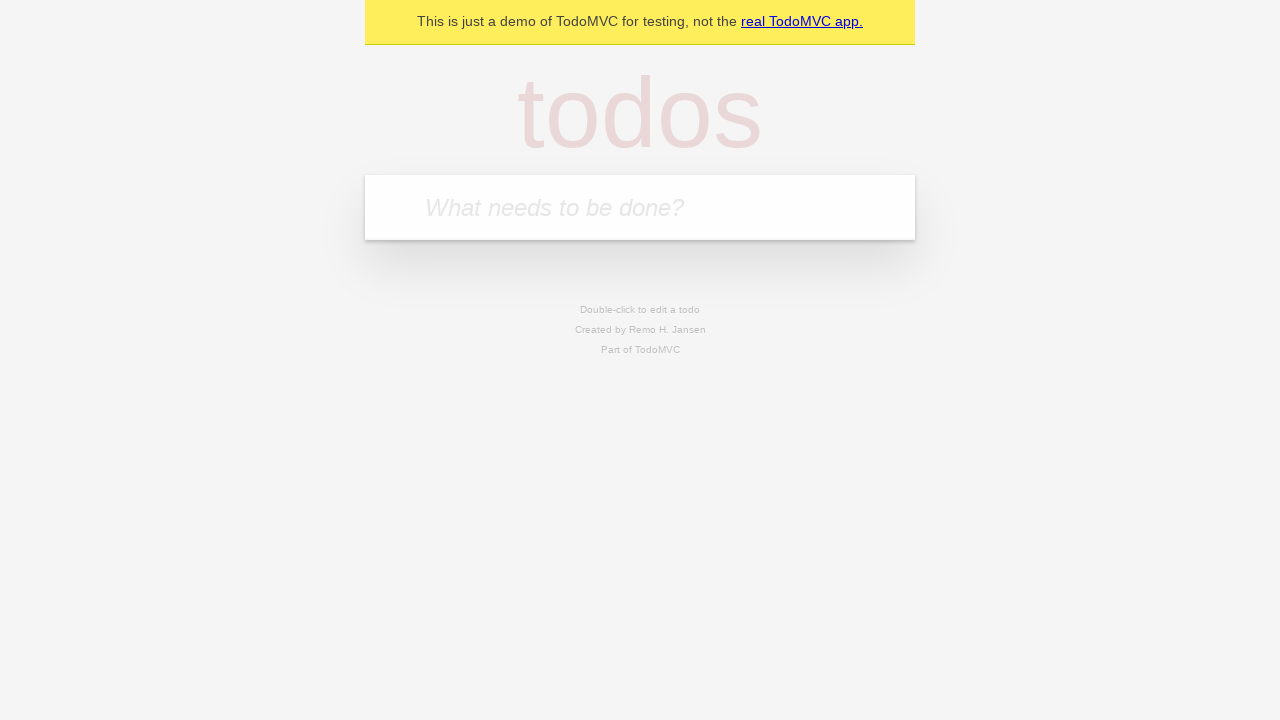

Filled input with 'buy some cheese' on internal:attr=[placeholder="What needs to be done?"i]
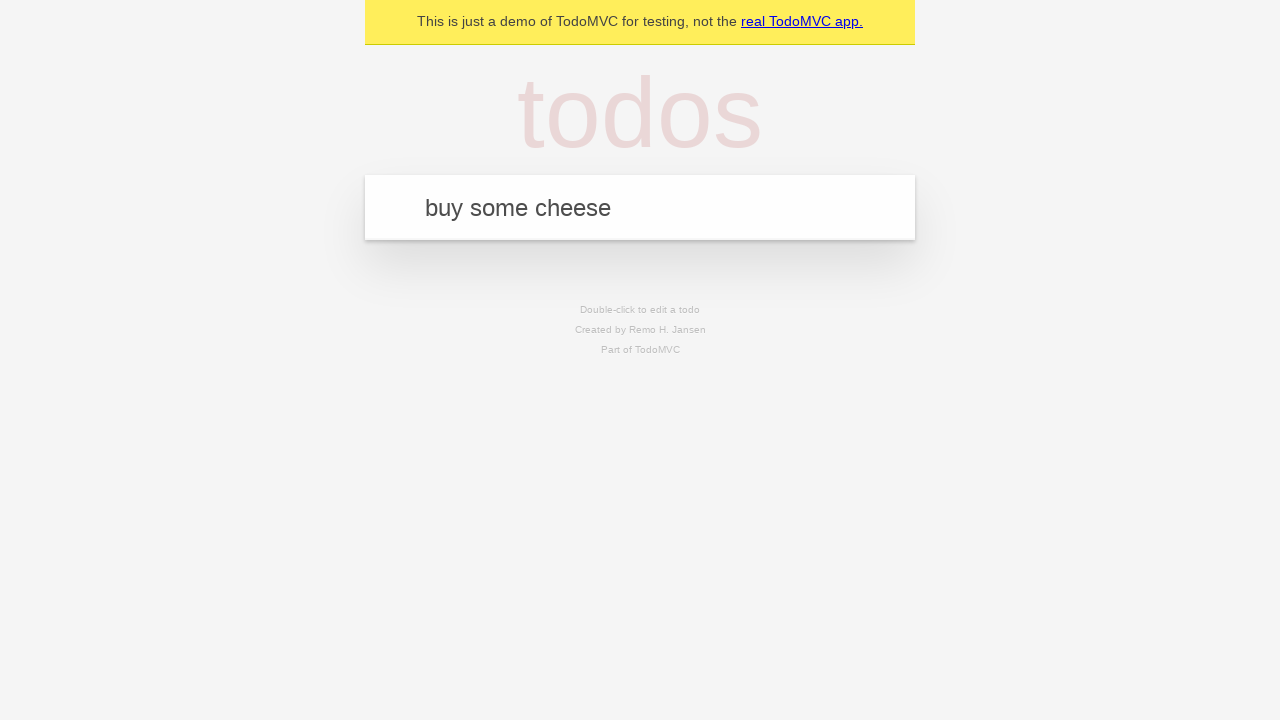

Pressed Enter to add first todo item on internal:attr=[placeholder="What needs to be done?"i]
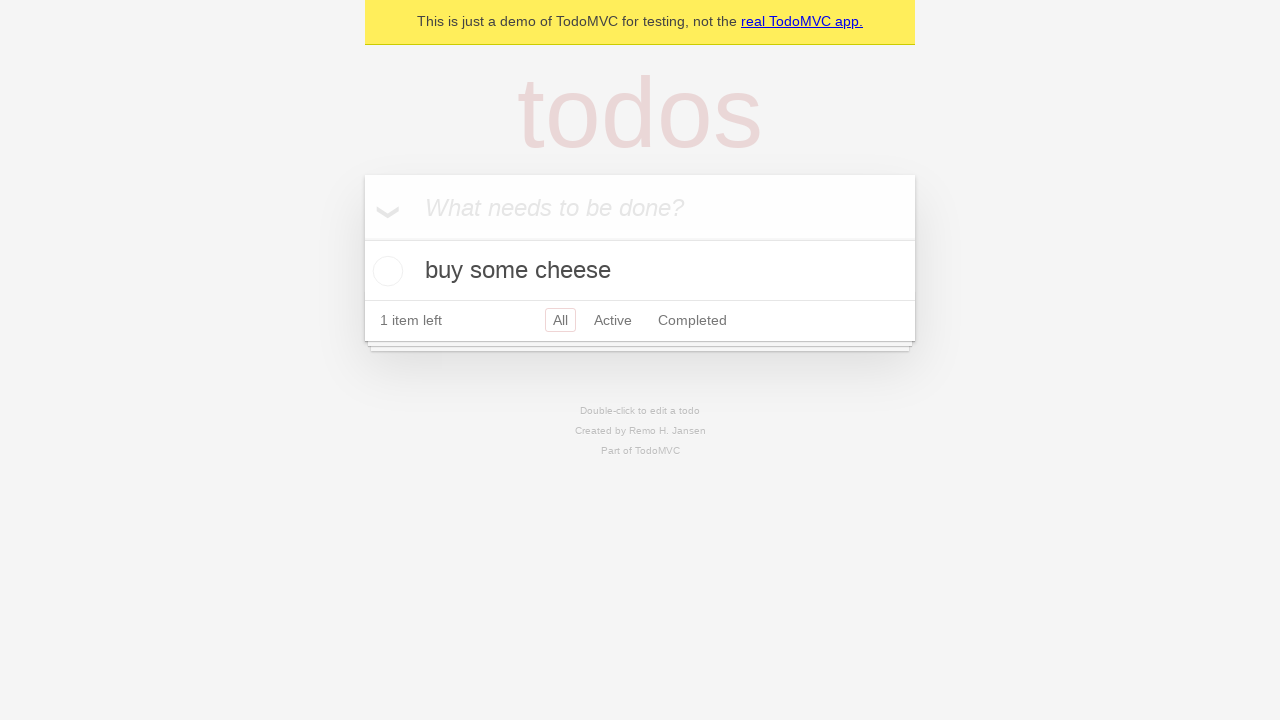

Filled input with 'feed the cat' on internal:attr=[placeholder="What needs to be done?"i]
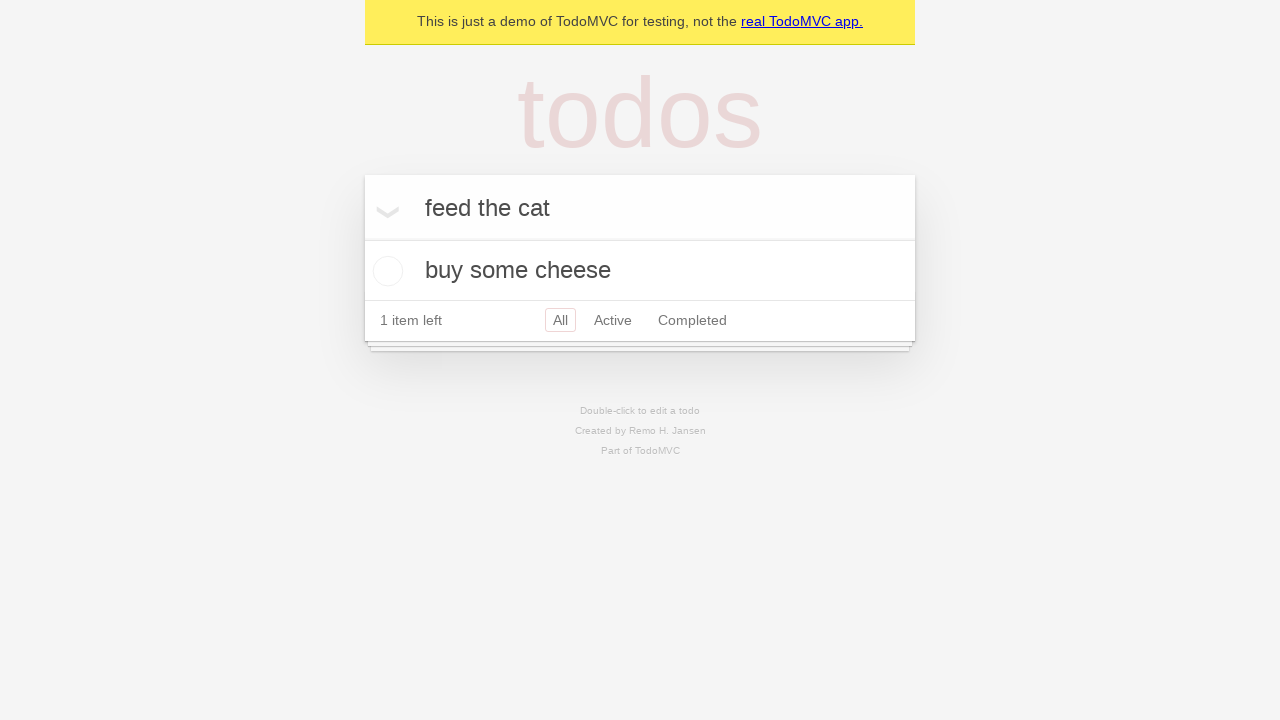

Pressed Enter to add second todo item on internal:attr=[placeholder="What needs to be done?"i]
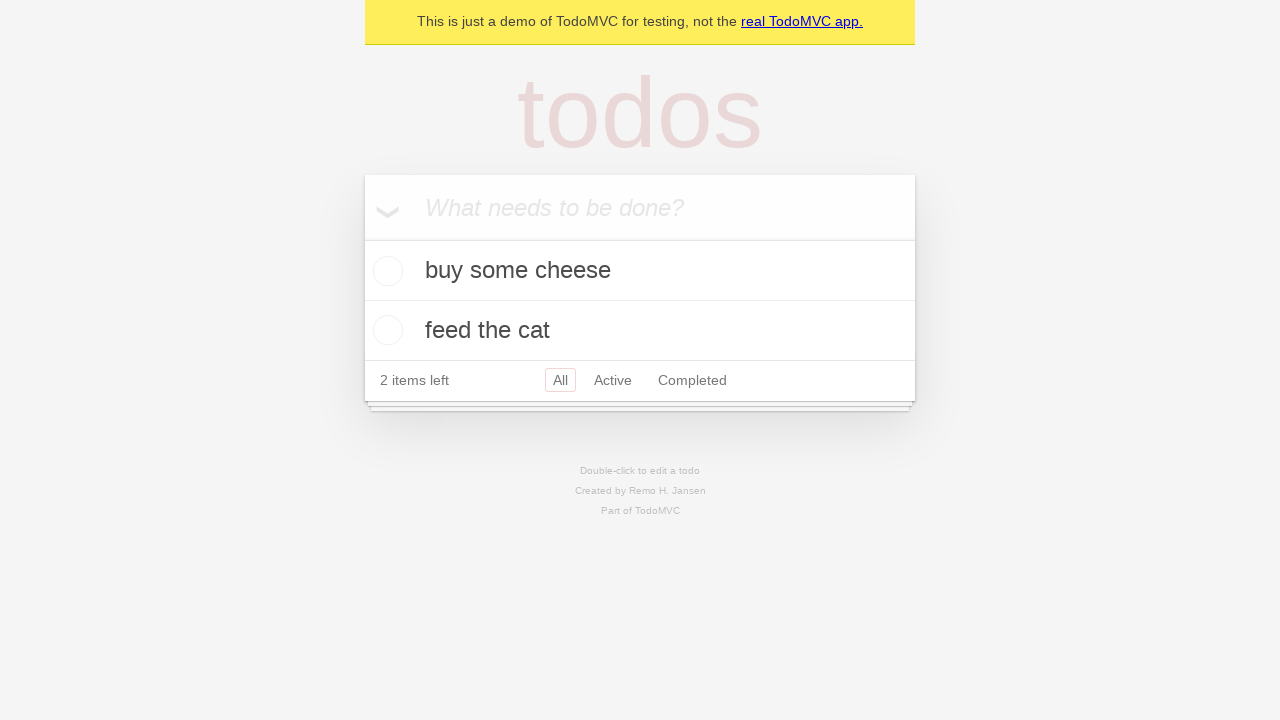

Filled input with 'book a doctors appointment' on internal:attr=[placeholder="What needs to be done?"i]
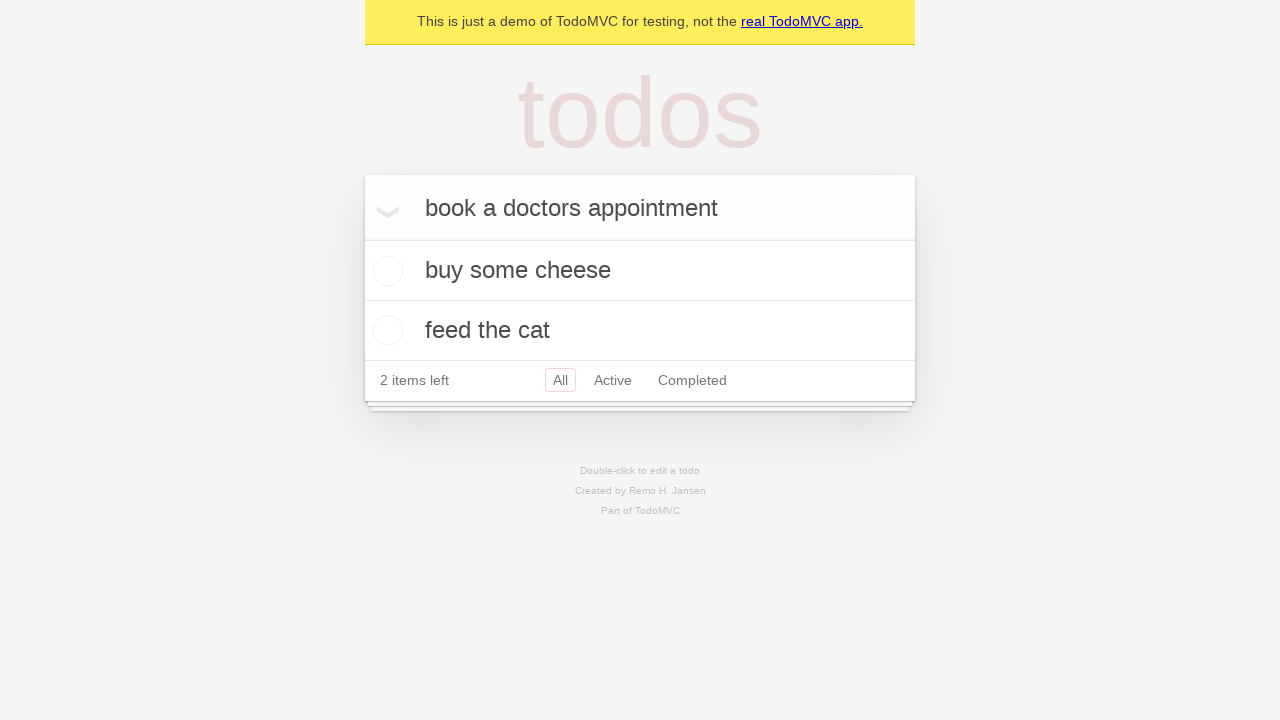

Pressed Enter to add third todo item on internal:attr=[placeholder="What needs to be done?"i]
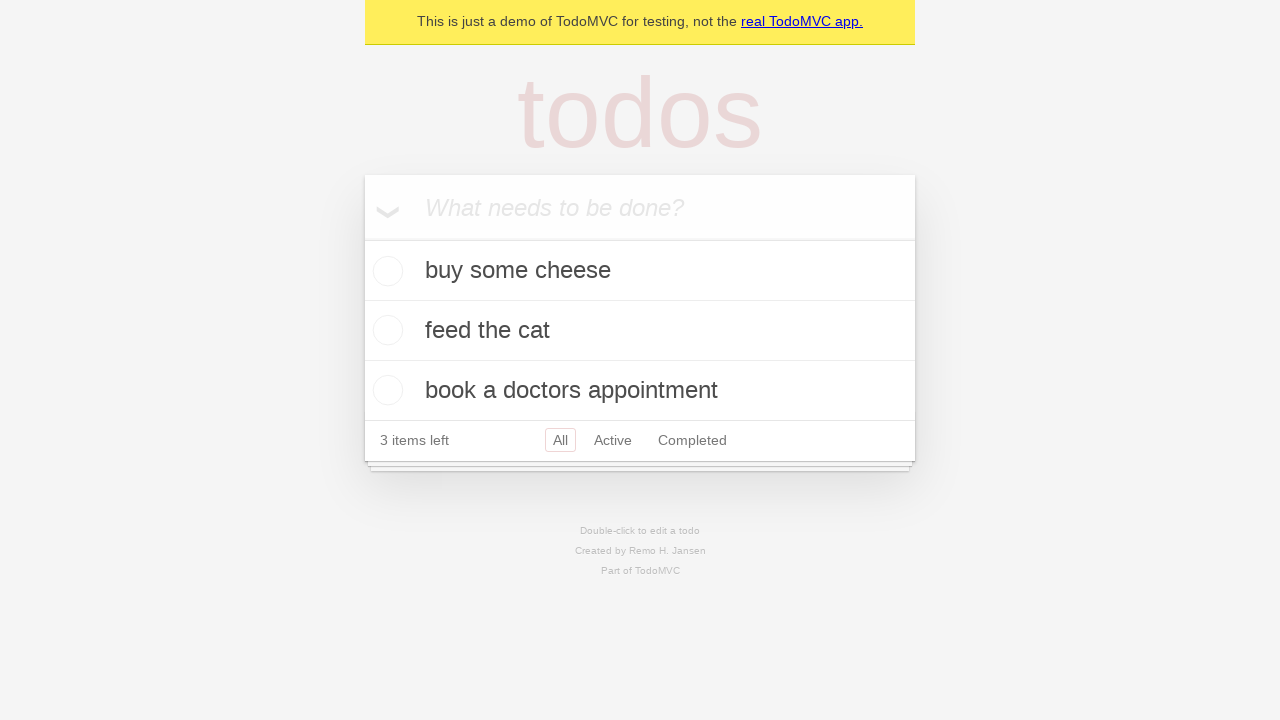

Waited for todo count element to appear
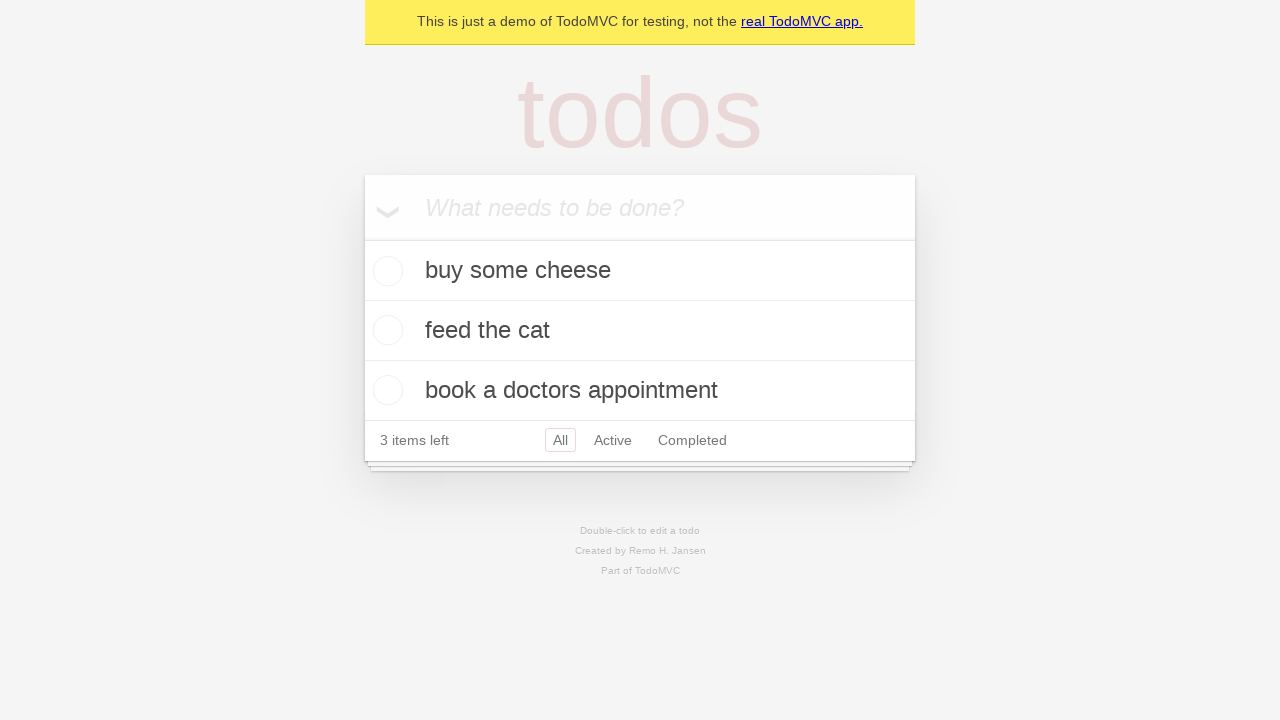

Verified that '3 items left' text is displayed
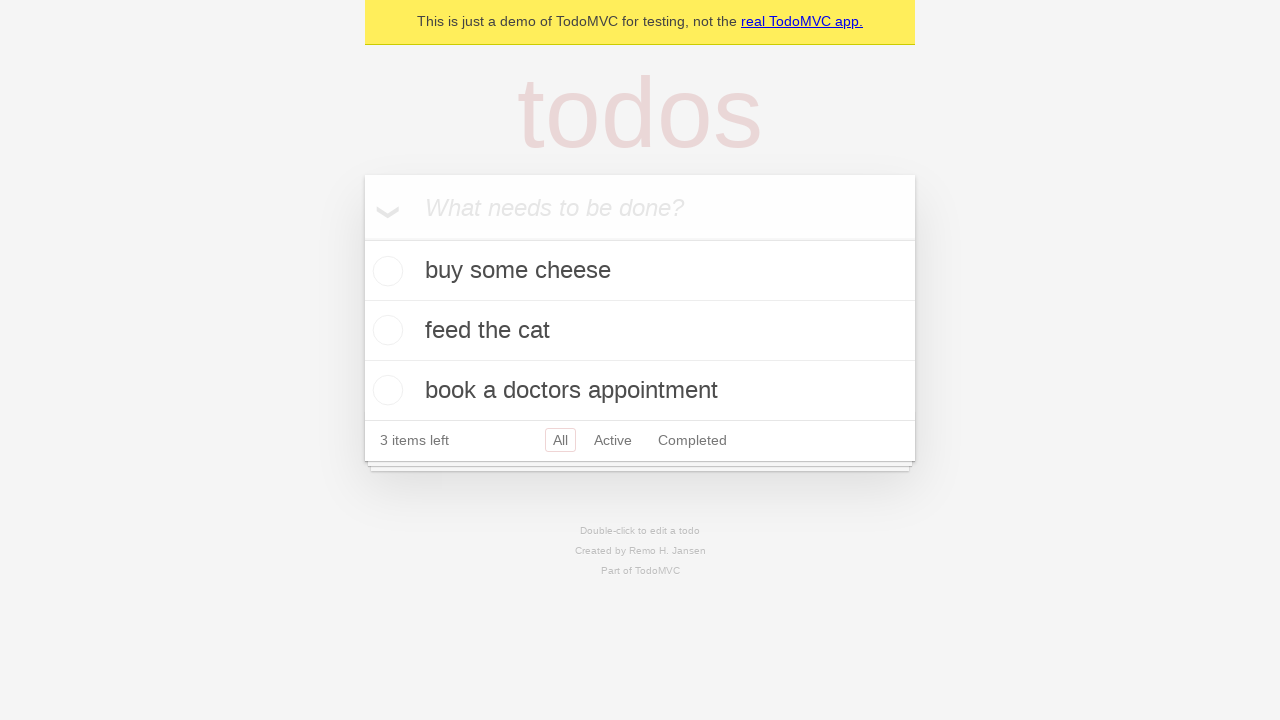

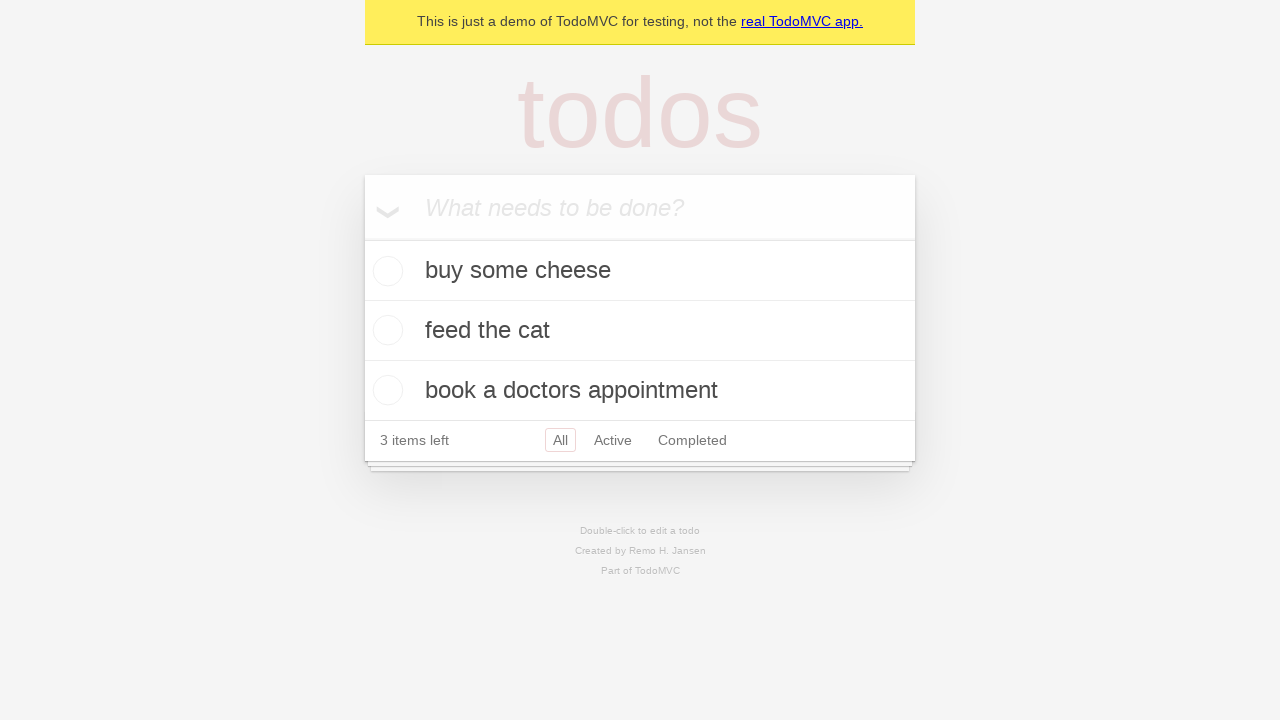